Tests multi-window handling by clicking a link that opens a new window, switching to the child window to verify its content, then switching back to the parent window to verify its content.

Starting URL: https://the-internet.herokuapp.com/windows

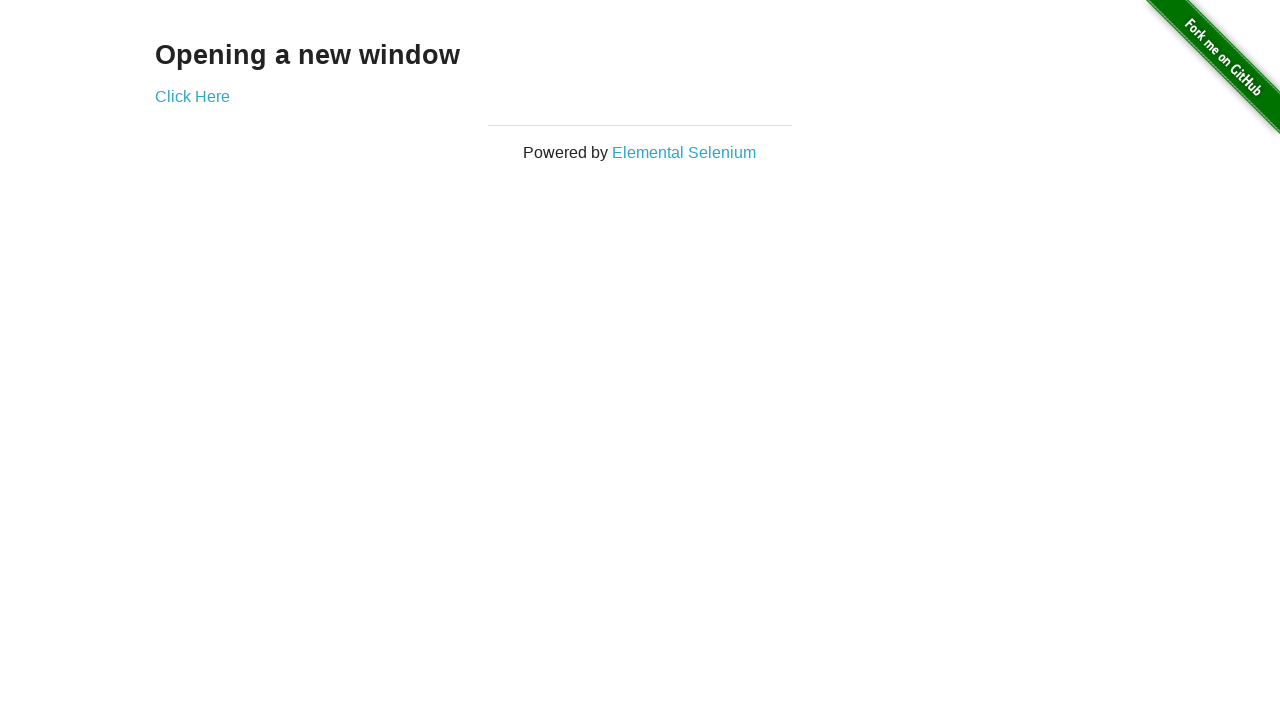

Clicked 'Click Here' link to open new window at (192, 96) on xpath=//a[contains(text(),'Click Here')]
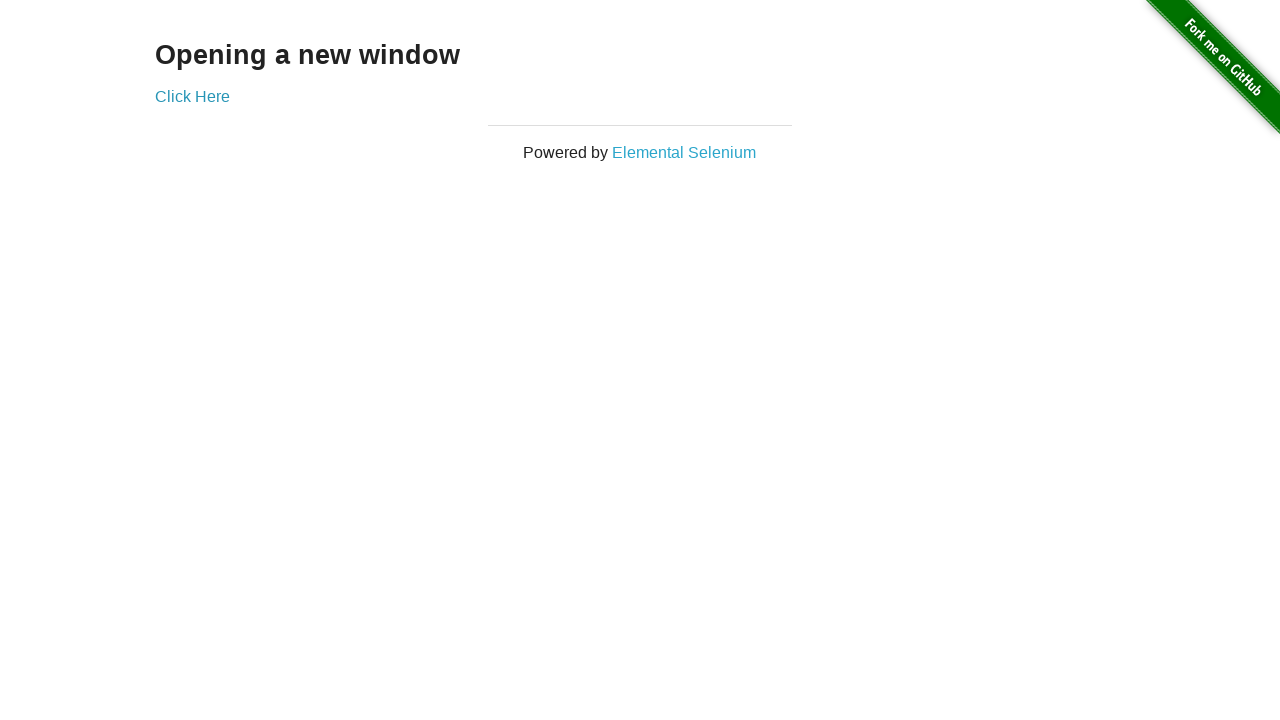

Child window opened and captured
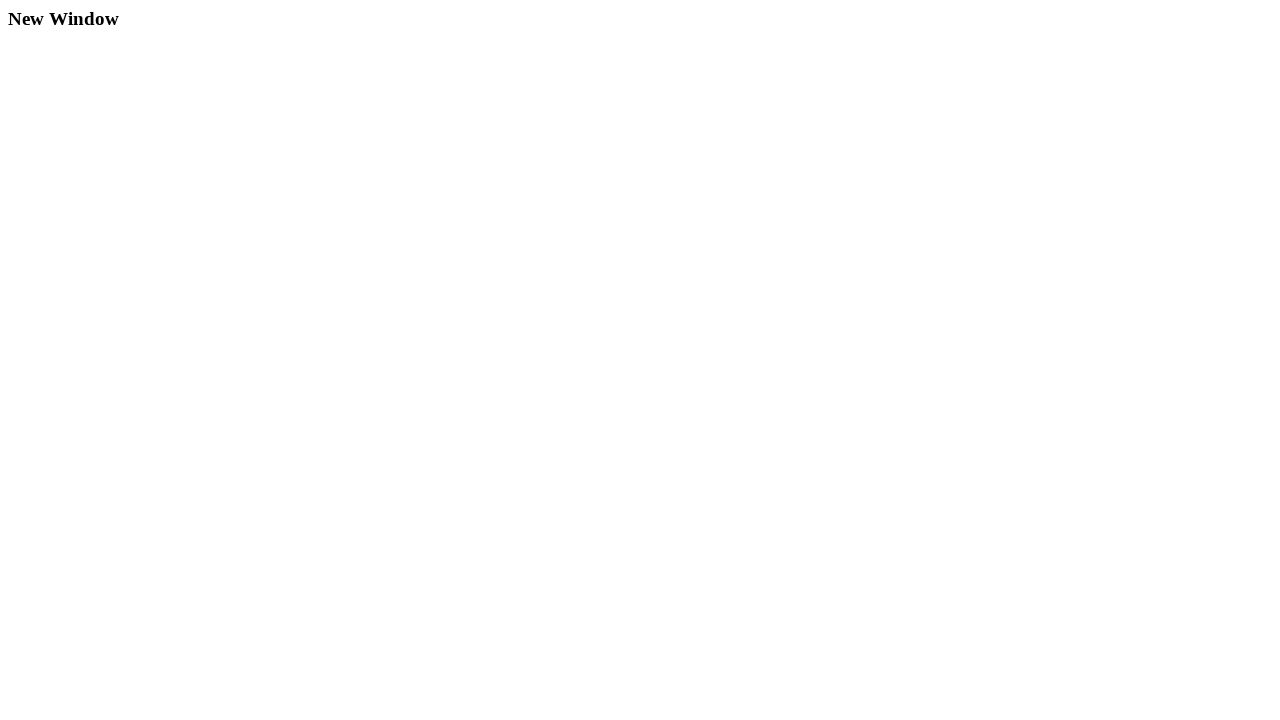

Waited for child window heading to load
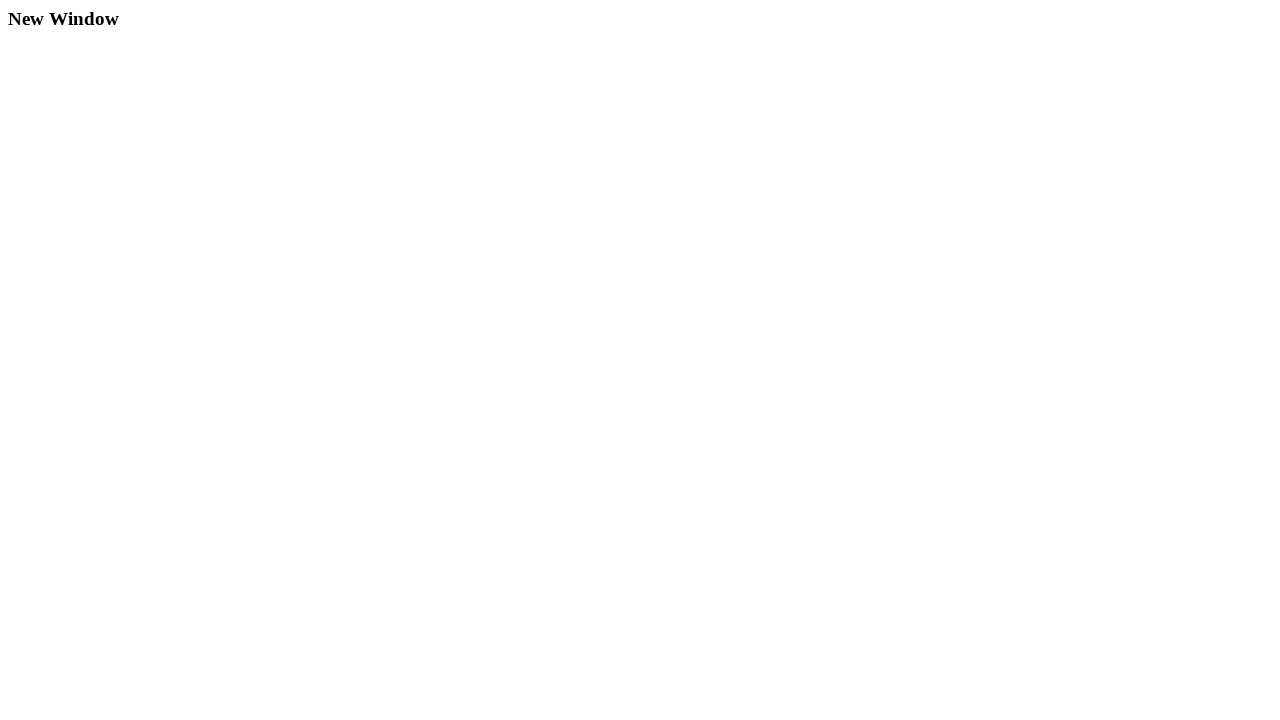

Retrieved child window heading: New Window
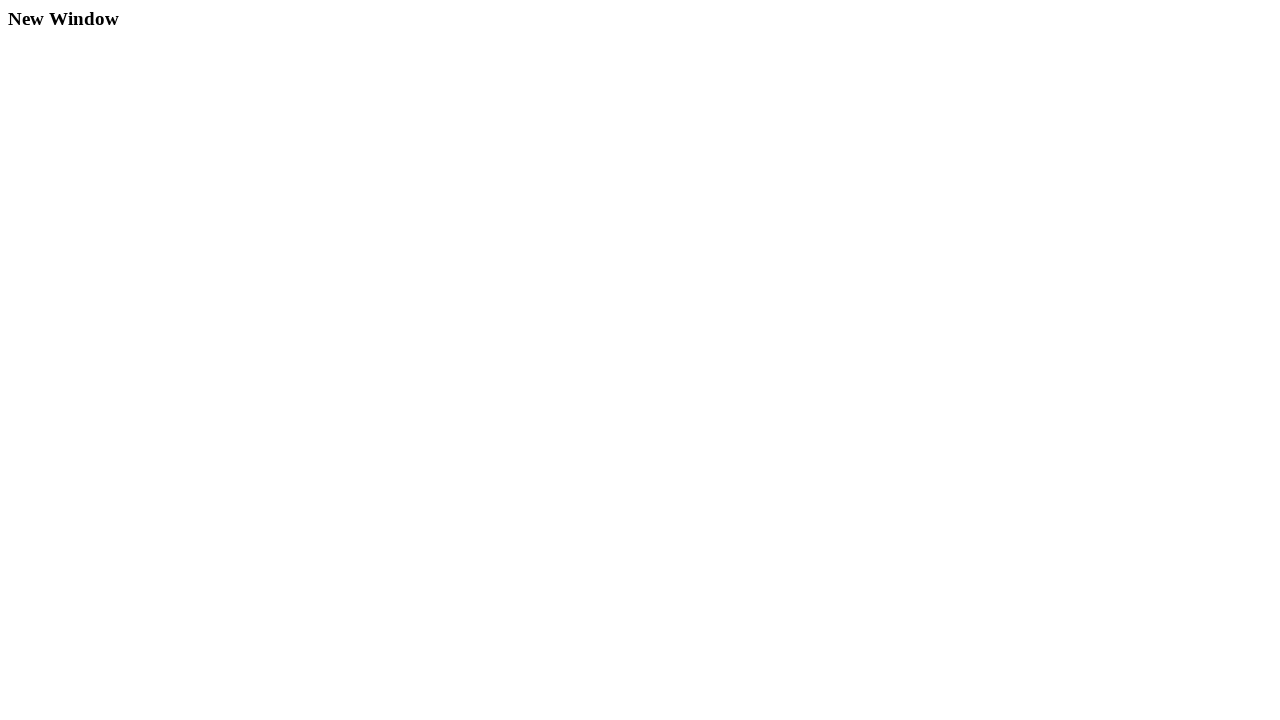

Retrieved parent window heading: Opening a new window
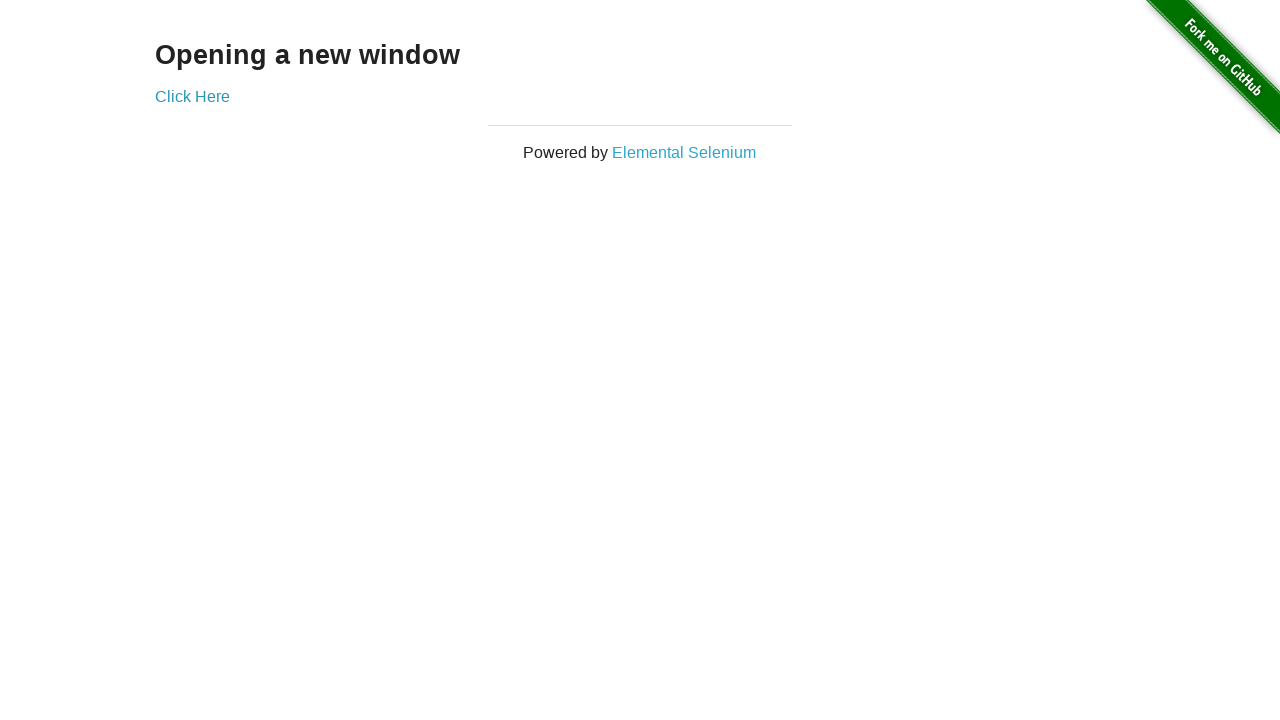

Closed child window
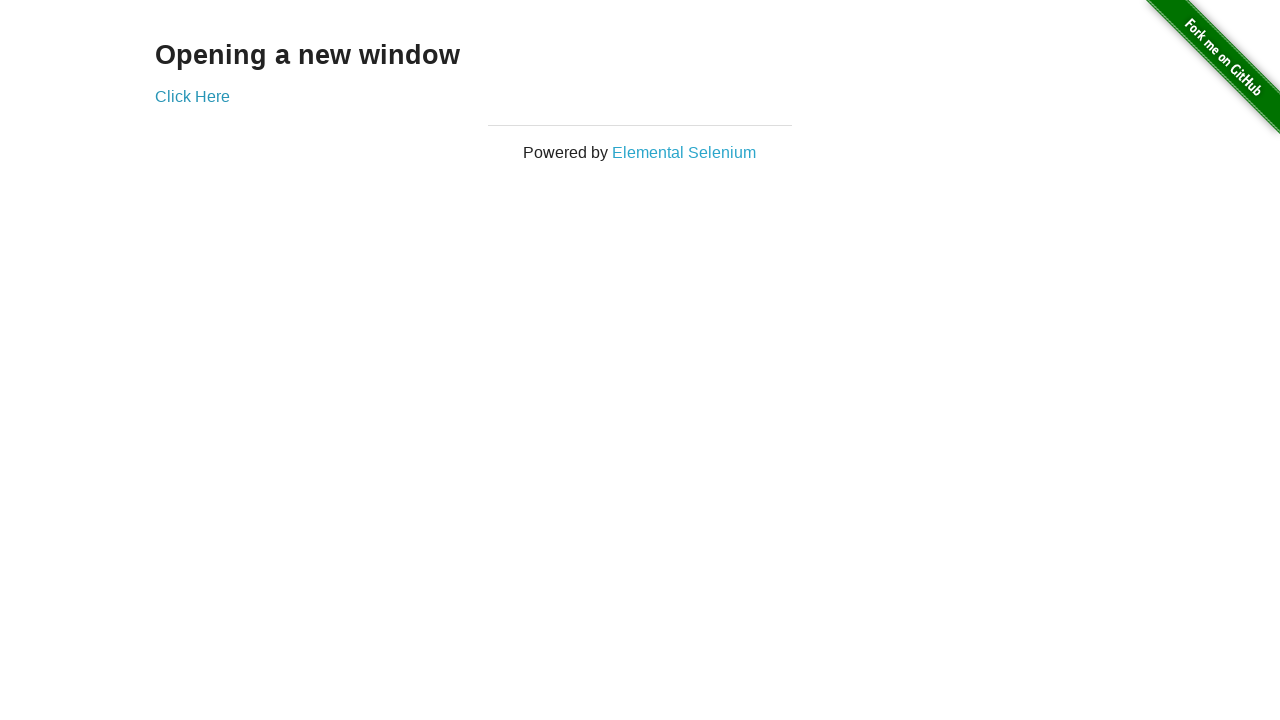

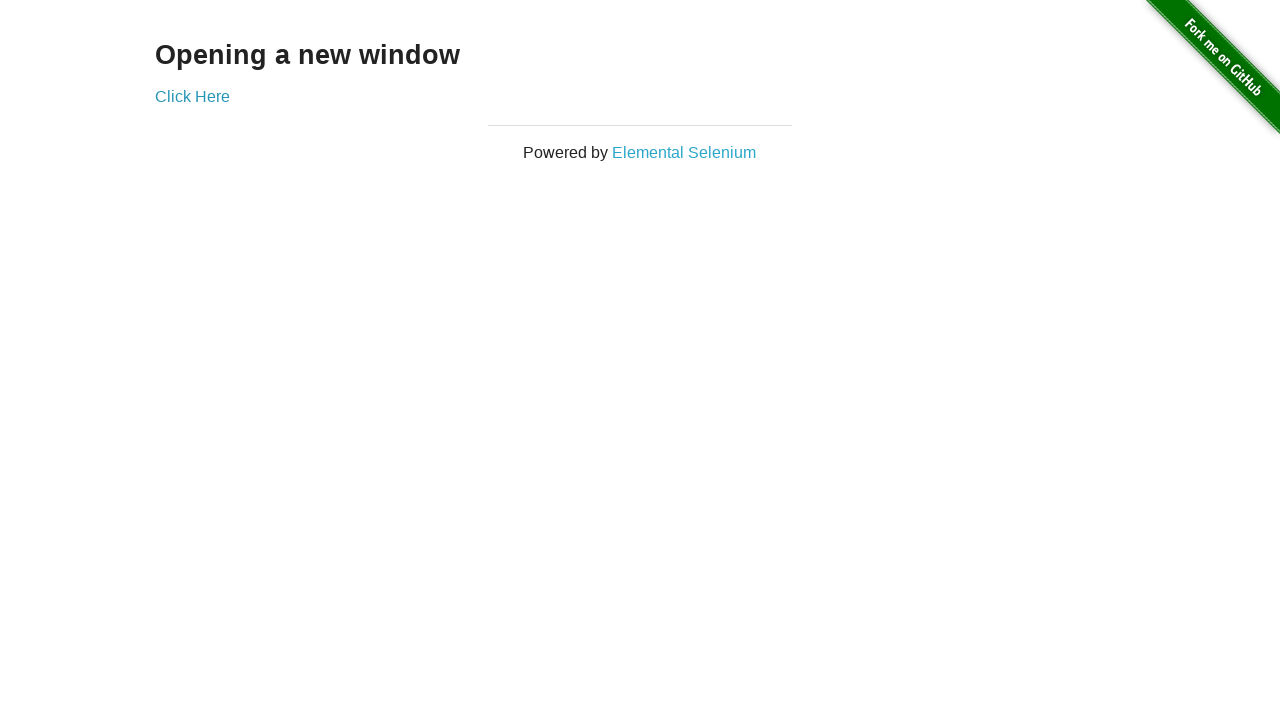